Tests that entered text is trimmed when editing a todo item

Starting URL: https://demo.playwright.dev/todomvc

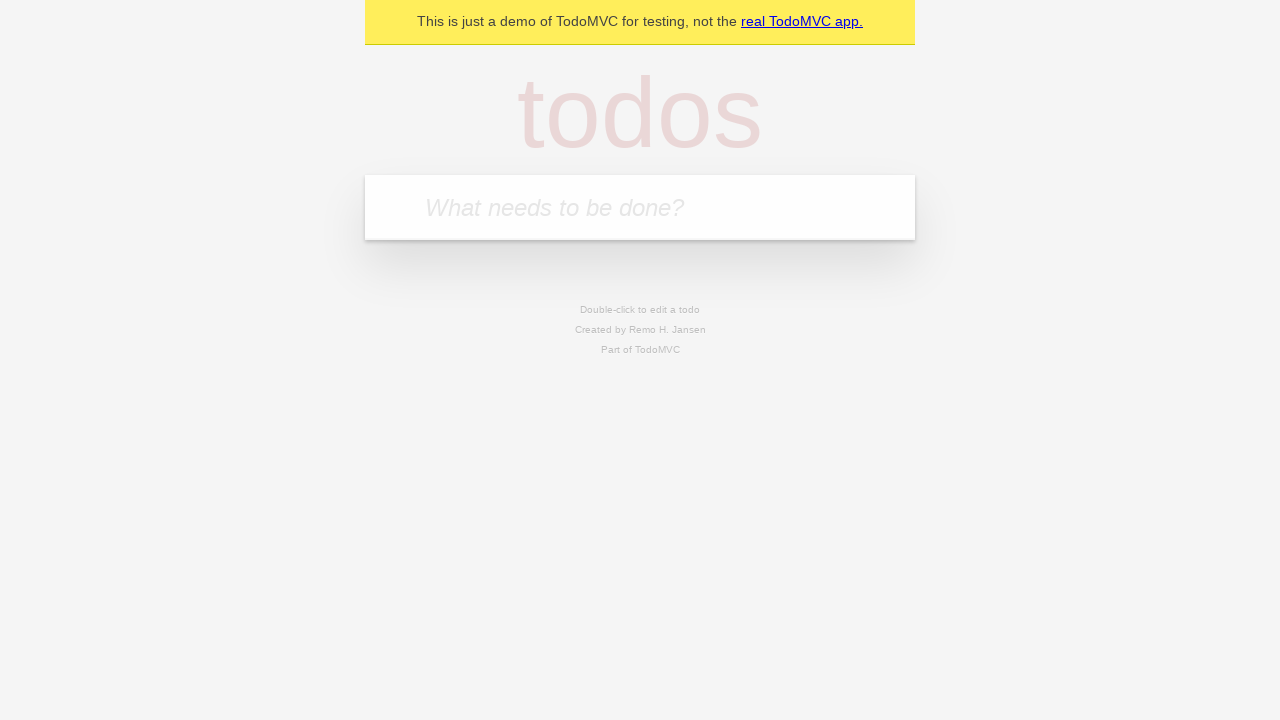

Filled todo input field with 'buy some cheese' on internal:attr=[placeholder="What needs to be done?"i]
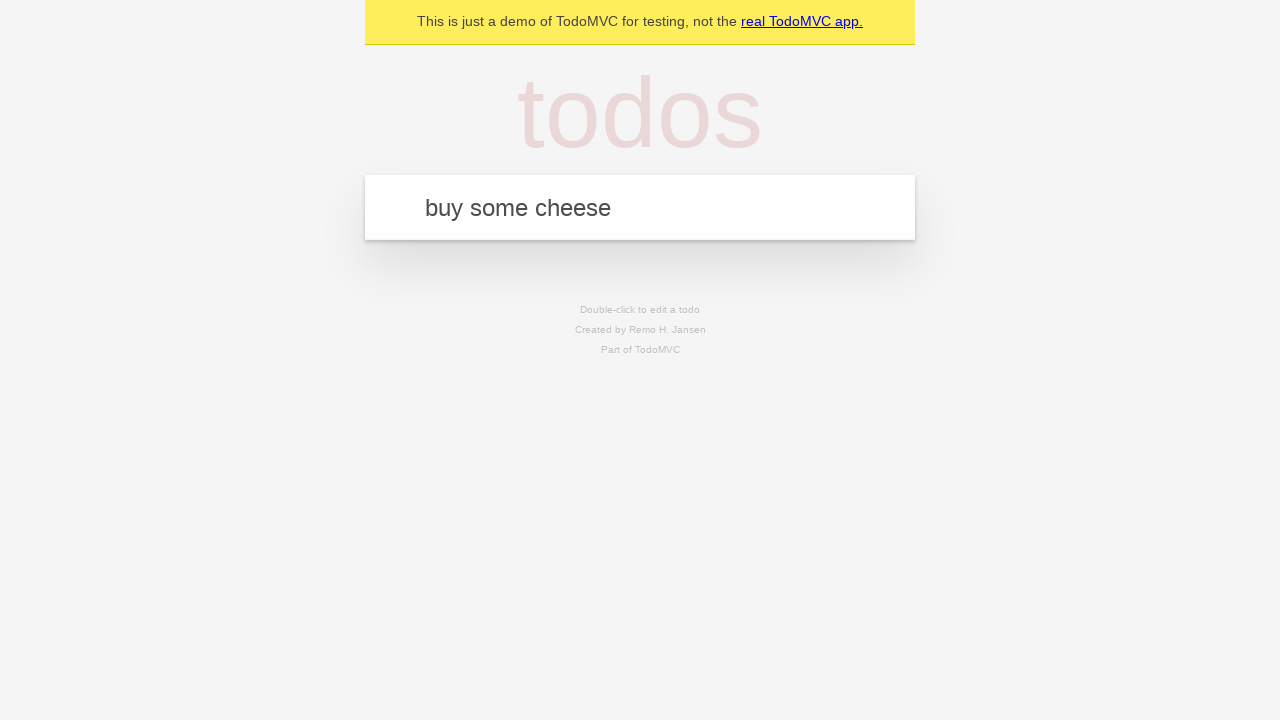

Pressed Enter to create todo 'buy some cheese' on internal:attr=[placeholder="What needs to be done?"i]
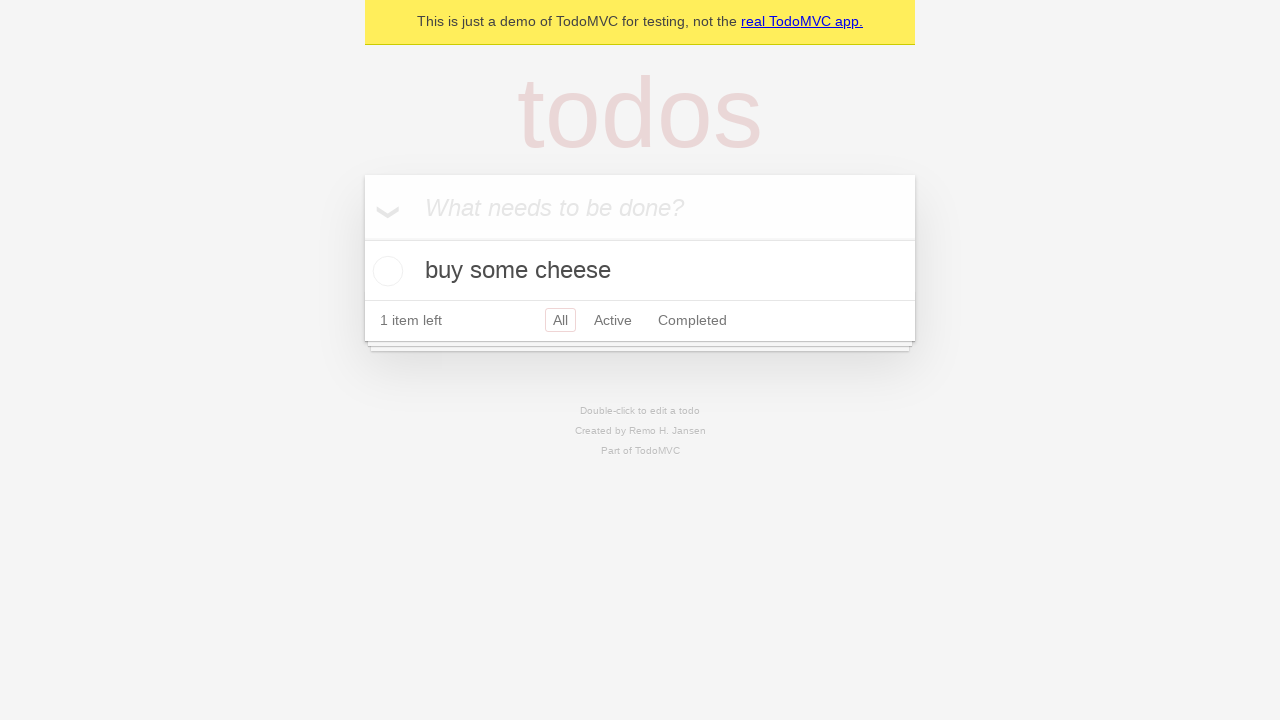

Filled todo input field with 'feed the cat' on internal:attr=[placeholder="What needs to be done?"i]
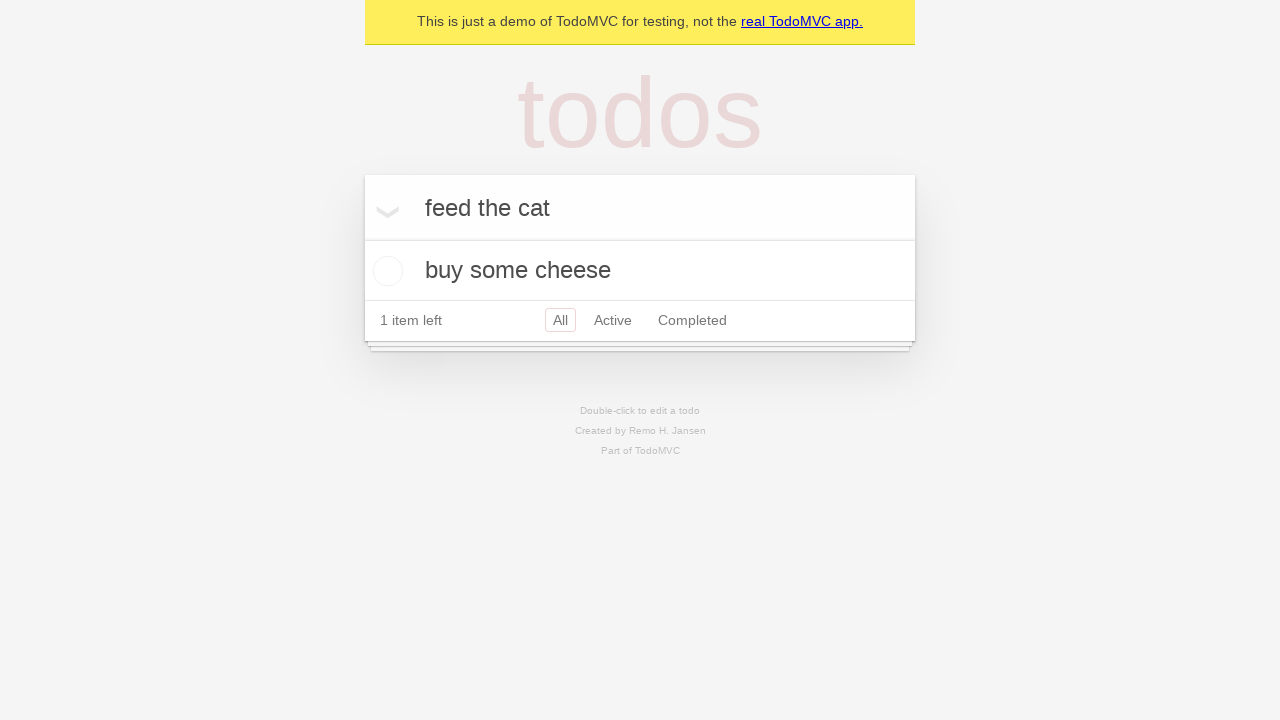

Pressed Enter to create todo 'feed the cat' on internal:attr=[placeholder="What needs to be done?"i]
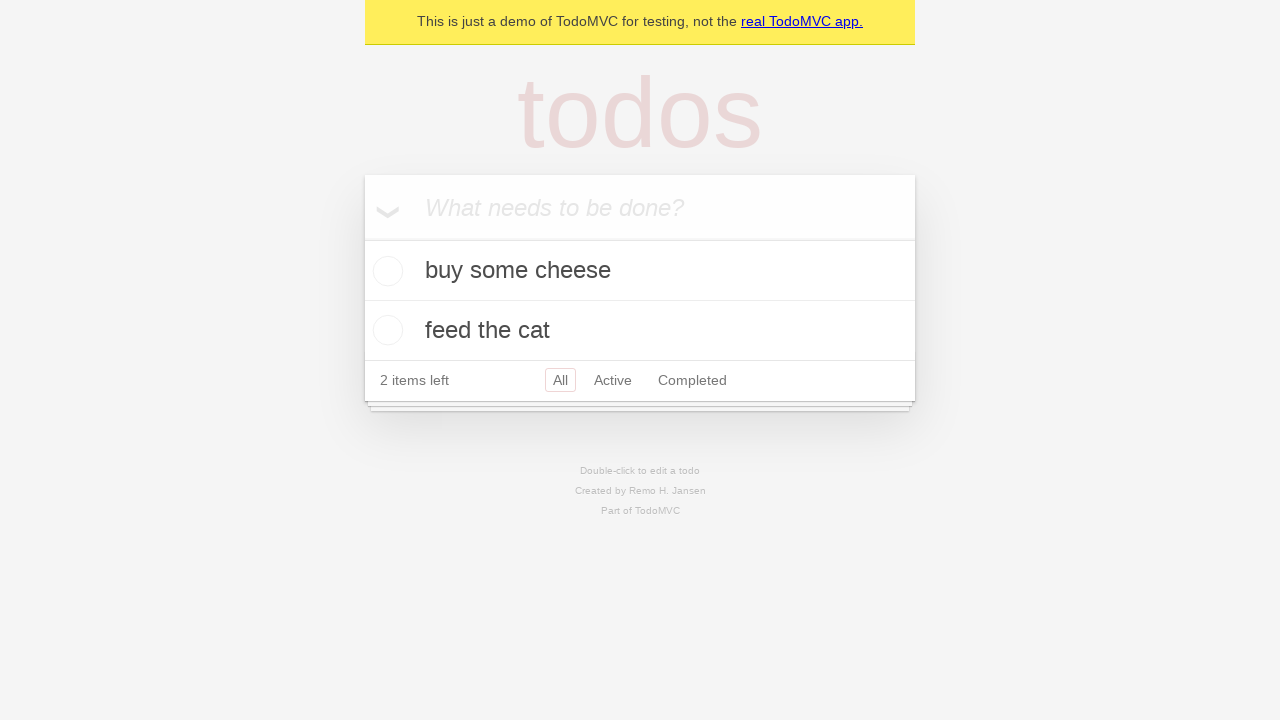

Filled todo input field with 'book a doctors appointment' on internal:attr=[placeholder="What needs to be done?"i]
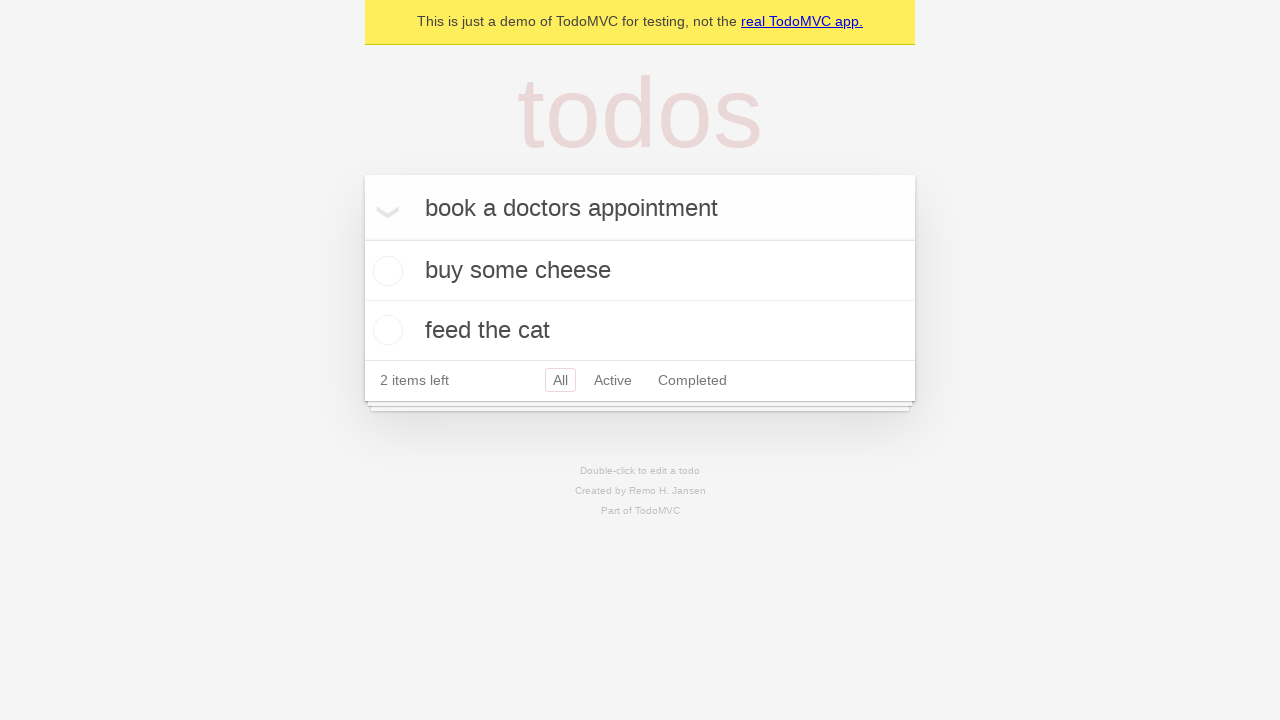

Pressed Enter to create todo 'book a doctors appointment' on internal:attr=[placeholder="What needs to be done?"i]
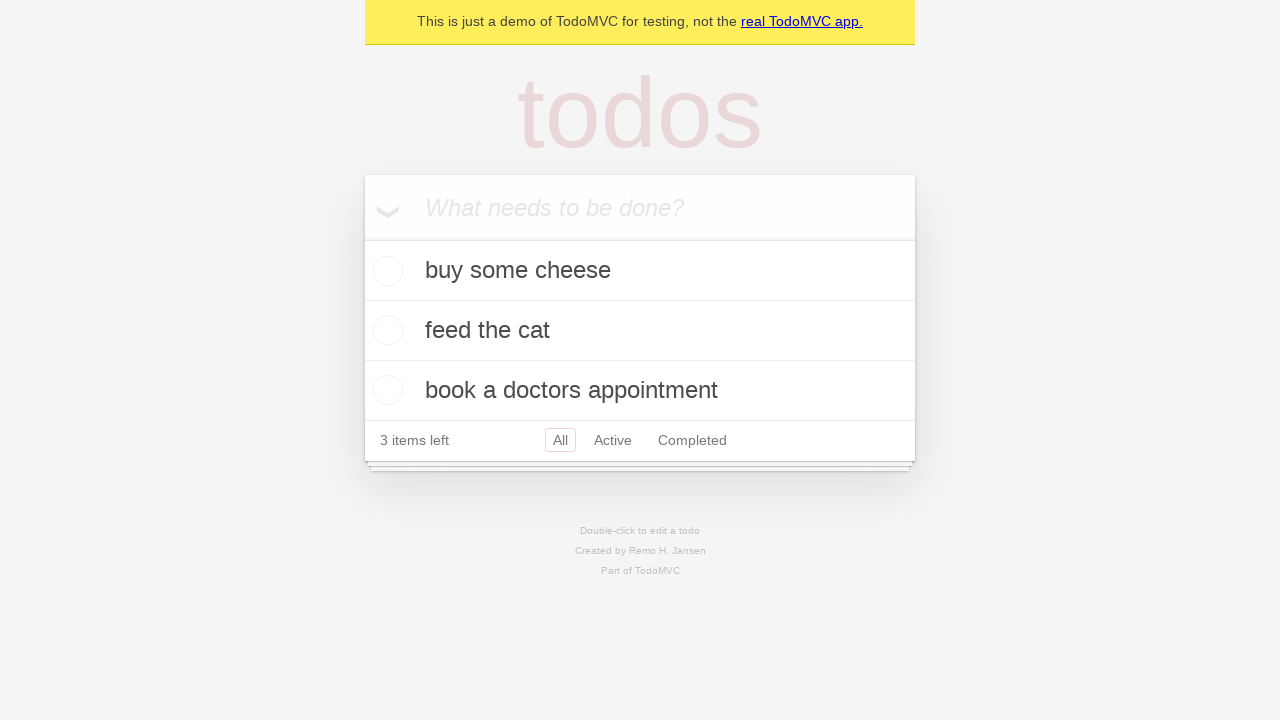

Double-clicked second todo item to enter edit mode at (640, 331) on internal:testid=[data-testid="todo-item"s] >> nth=1
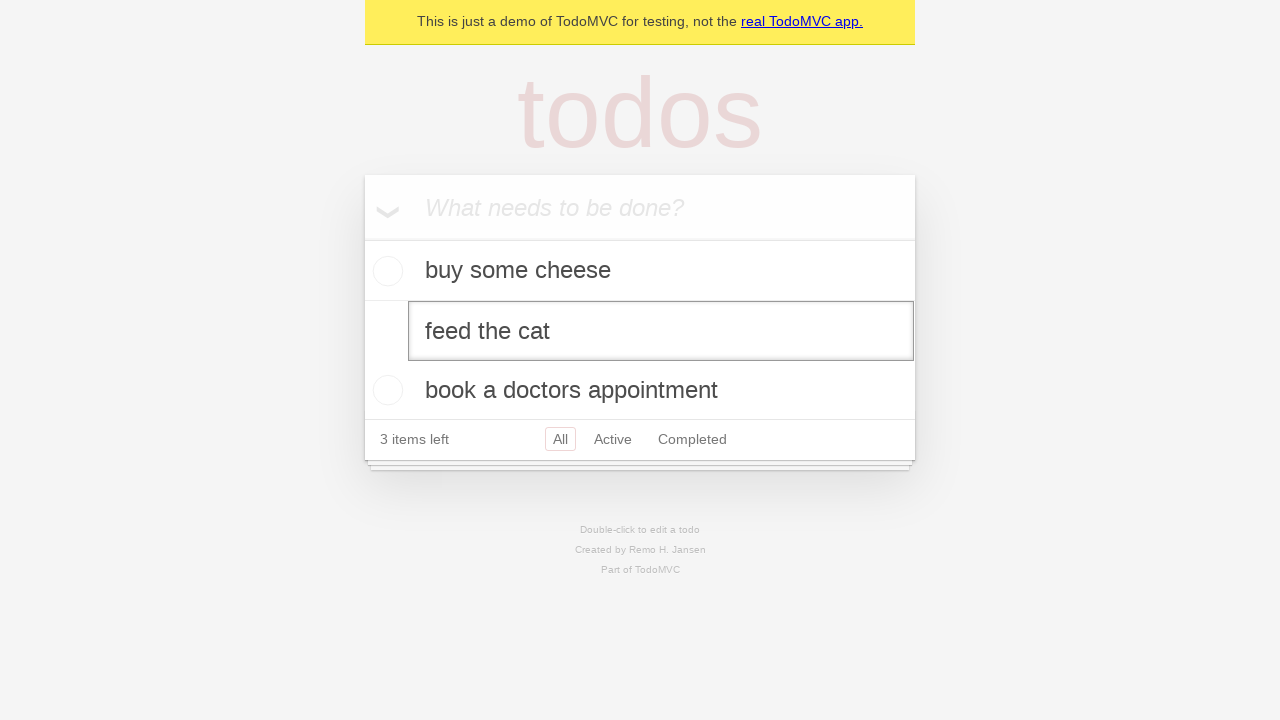

Filled edit field with text containing leading and trailing whitespace on internal:testid=[data-testid="todo-item"s] >> nth=1 >> internal:role=textbox[nam
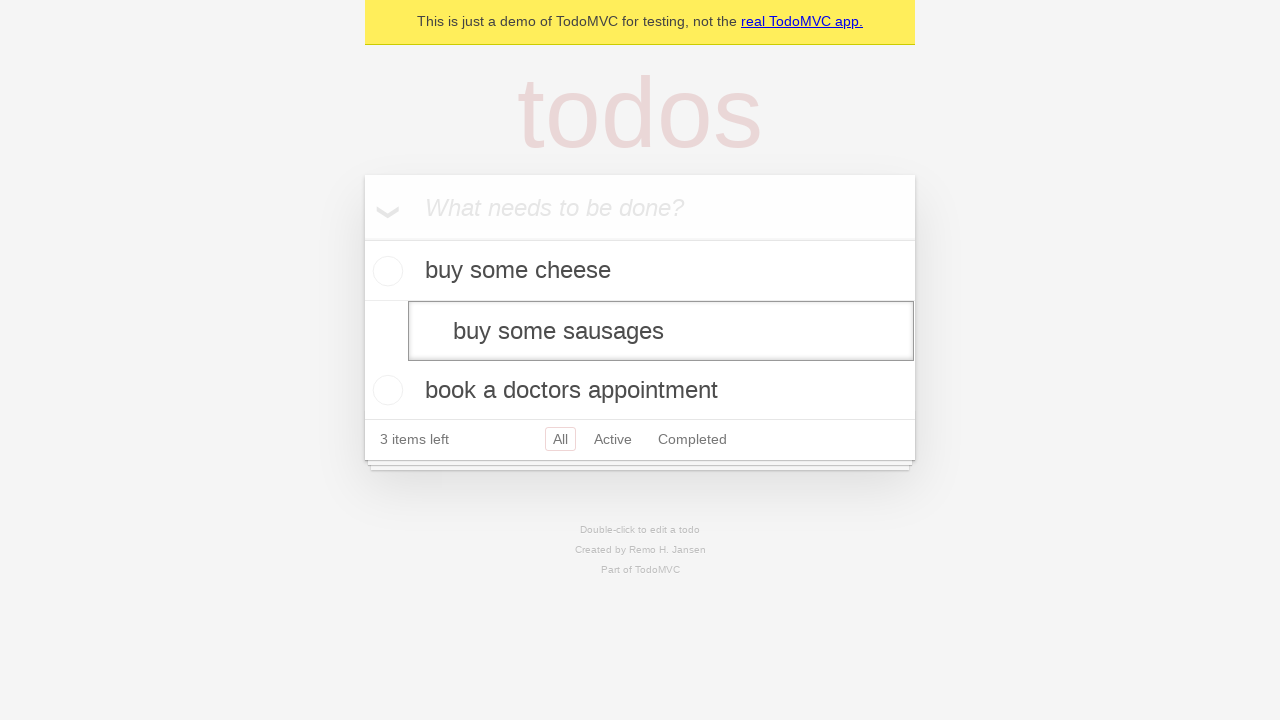

Pressed Enter to confirm edit and verify text is trimmed on internal:testid=[data-testid="todo-item"s] >> nth=1 >> internal:role=textbox[nam
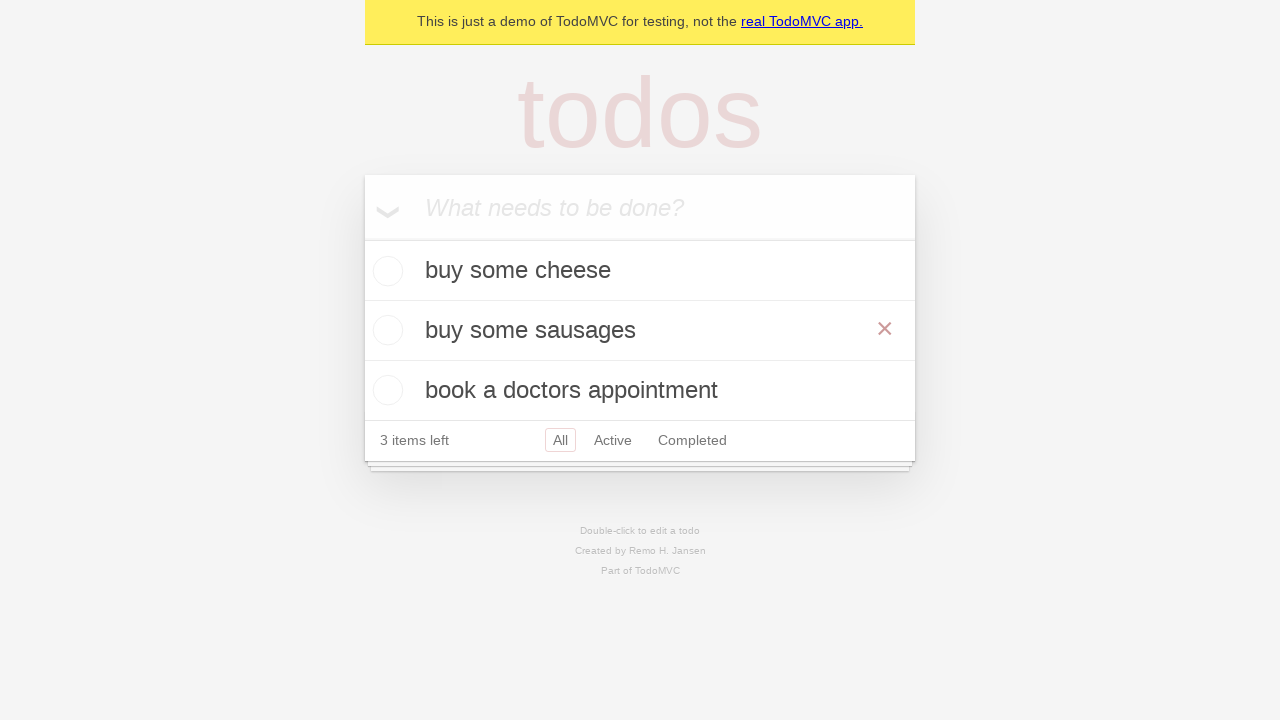

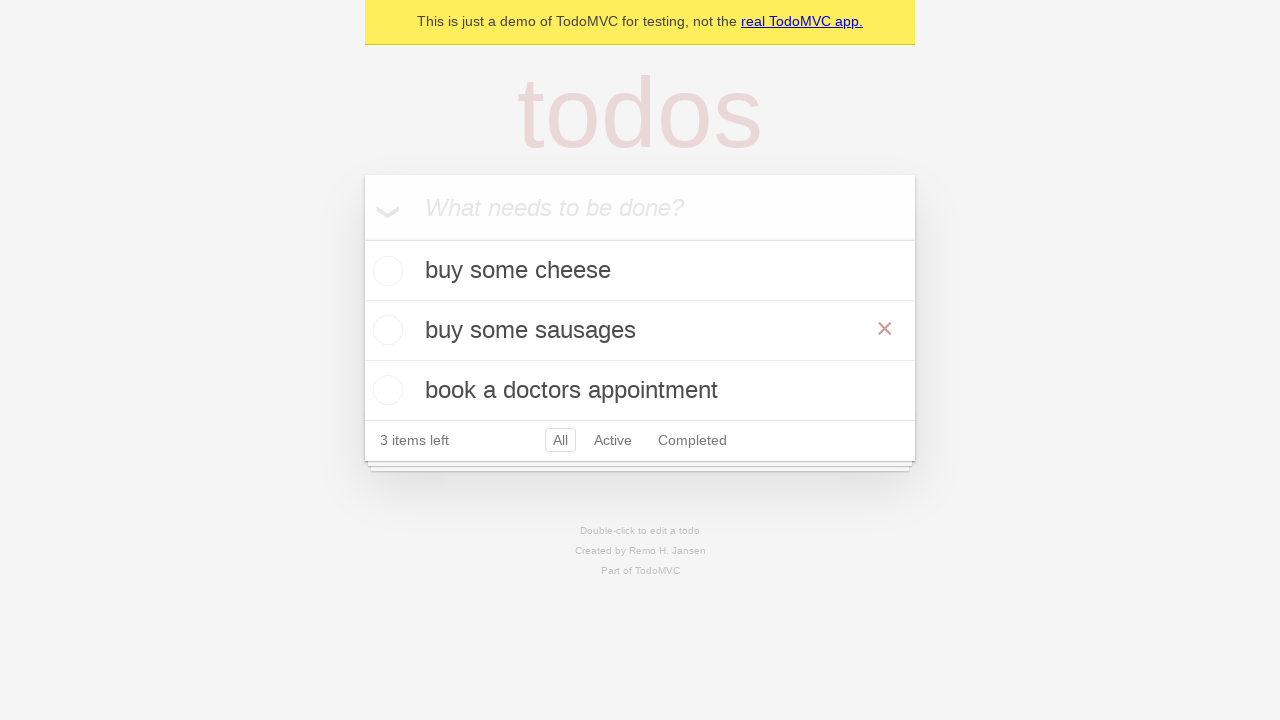